Opens ChatGPT website and verifies the page loads correctly

Starting URL: https://chatgpt.com/

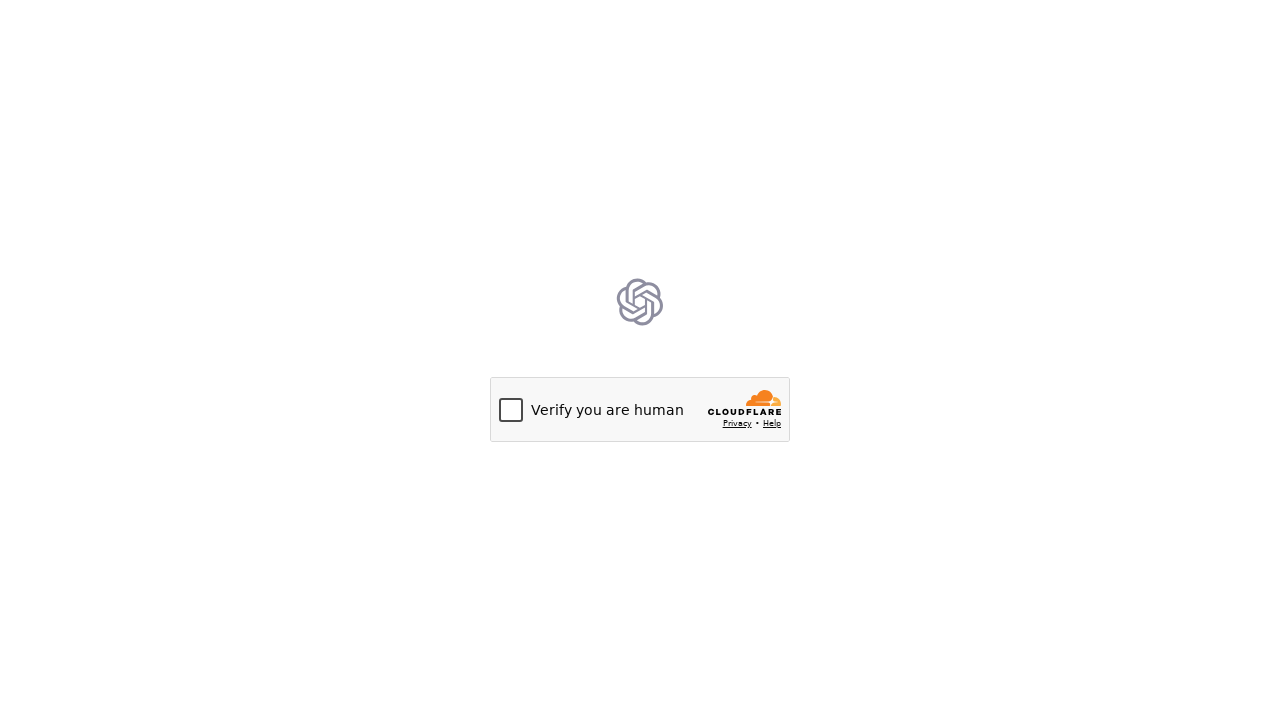

Navigated to ChatGPT website
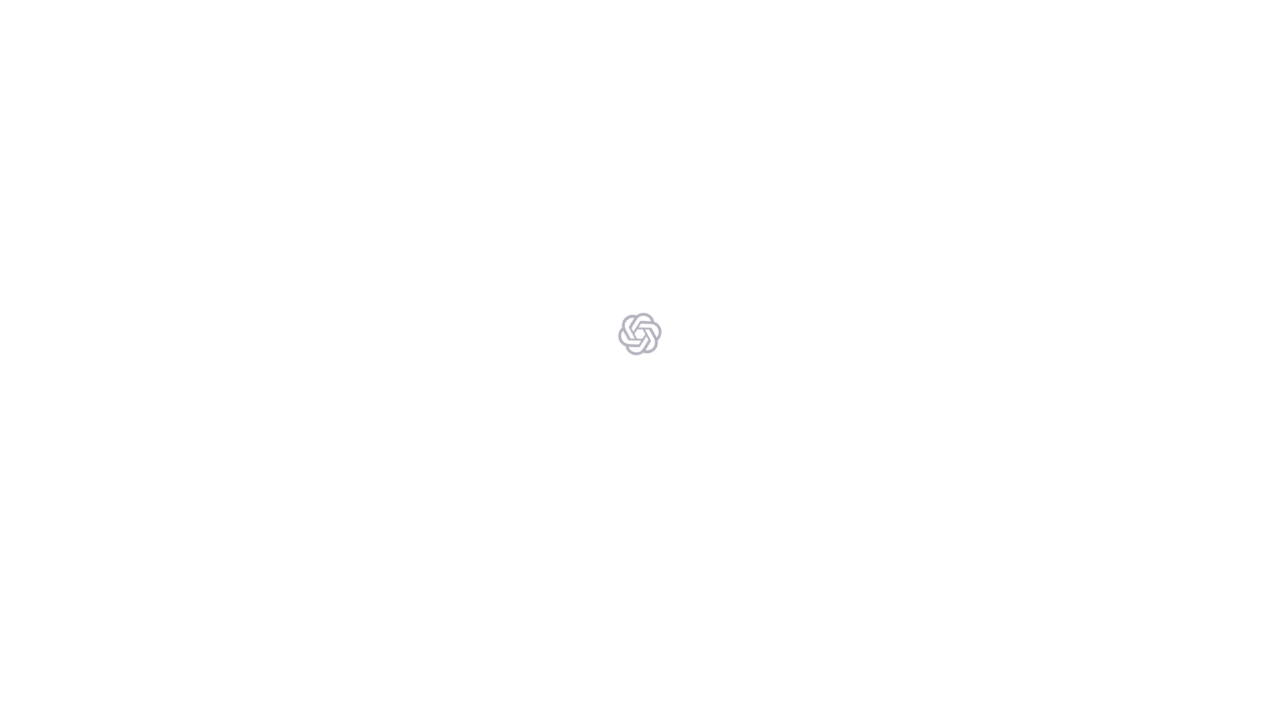

ChatGPT page loaded successfully - body element found
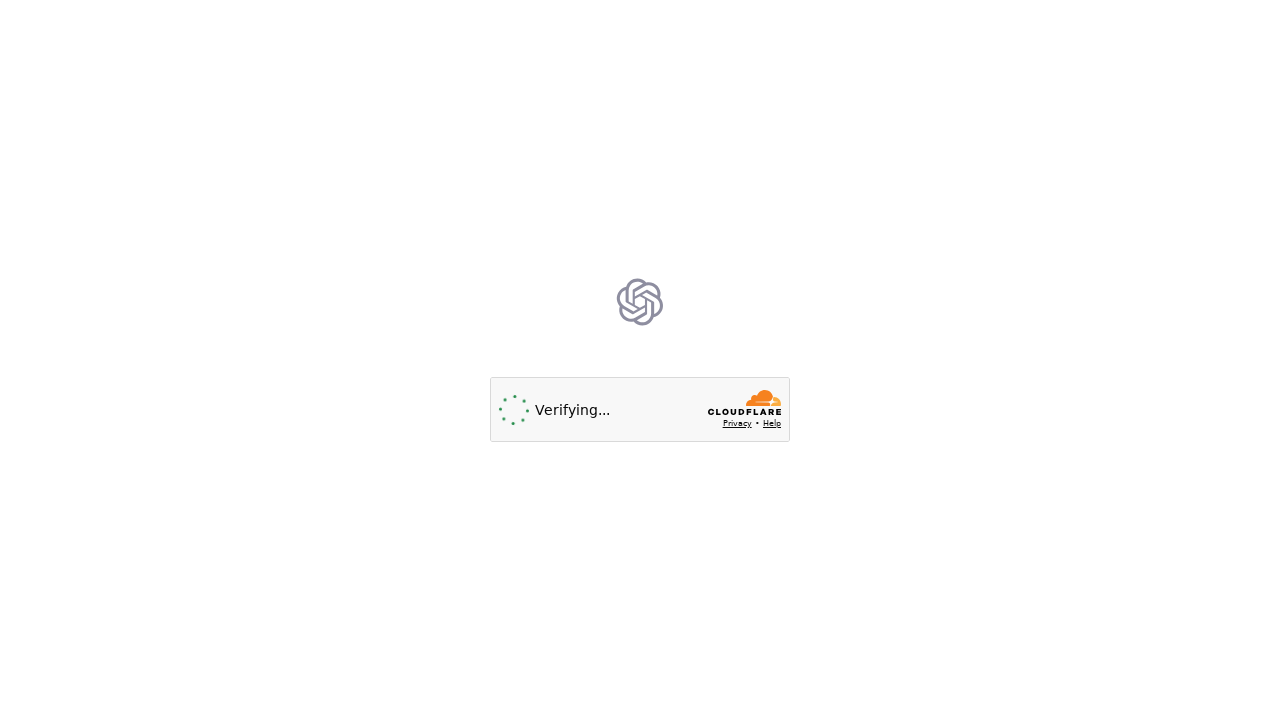

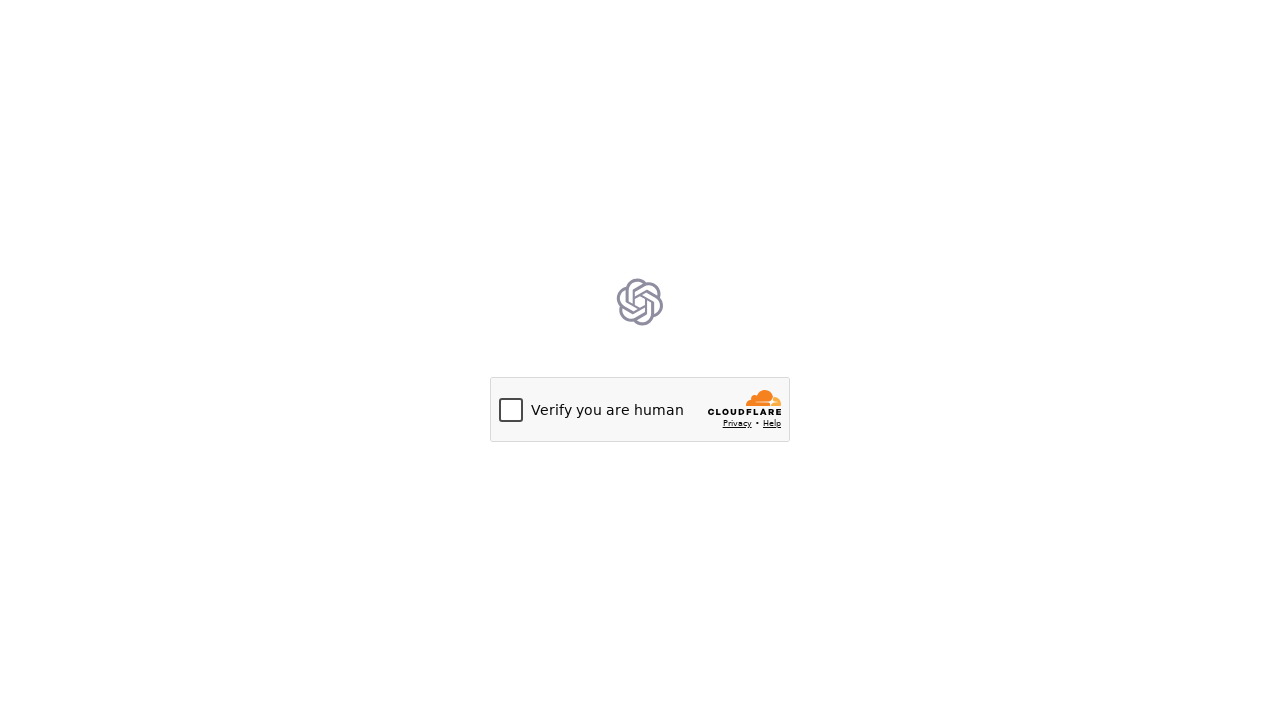